Tests a registration form by filling in first name, last name, and email fields, then submitting the form and verifying successful registration message

Starting URL: http://suninjuly.github.io/registration1.html

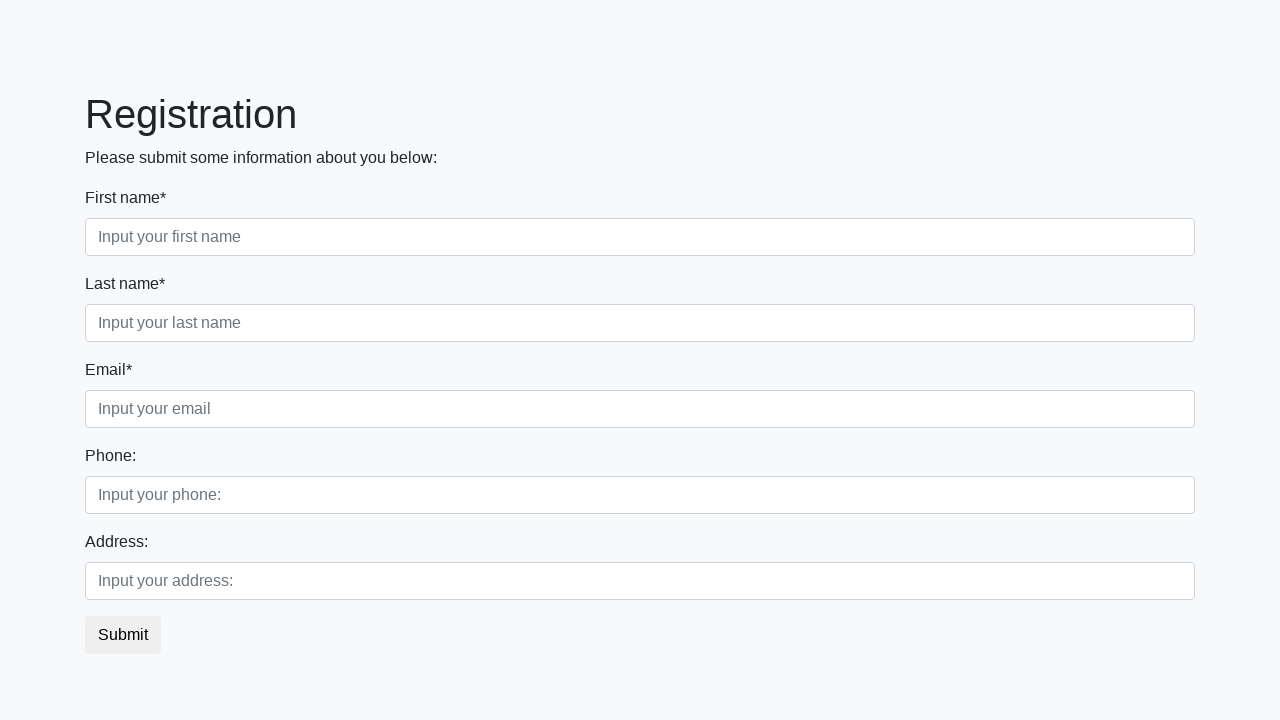

Filled first name field with 'Ivan' on div.first_block input.first
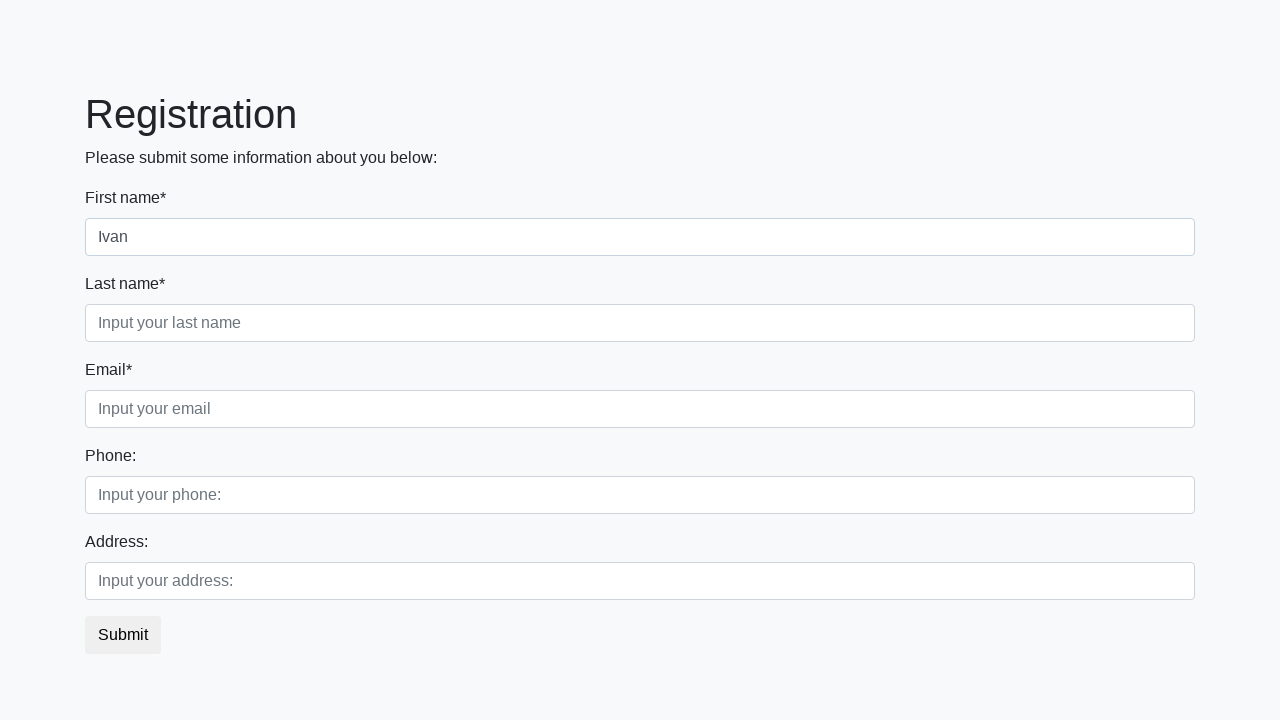

Filled last name field with 'Ivanov' on div.first_block input.second
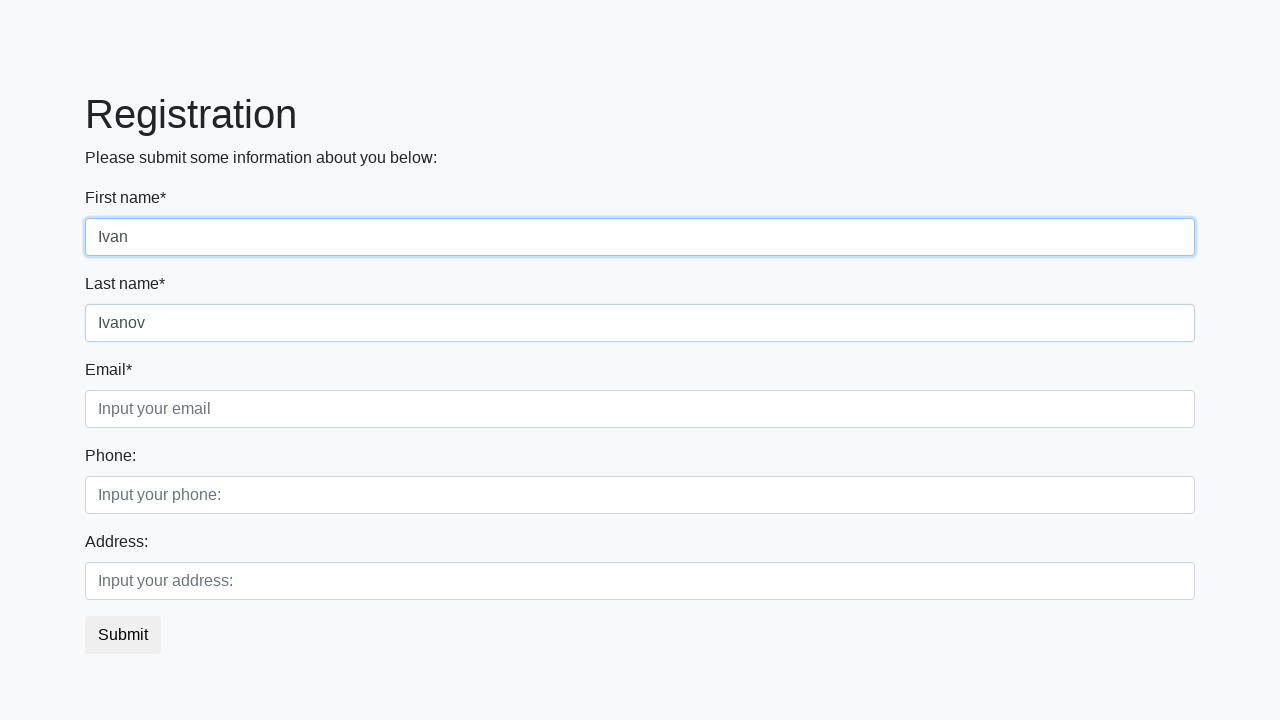

Filled email field with 'Ivanov@ivan.py' on div.first_block input.third
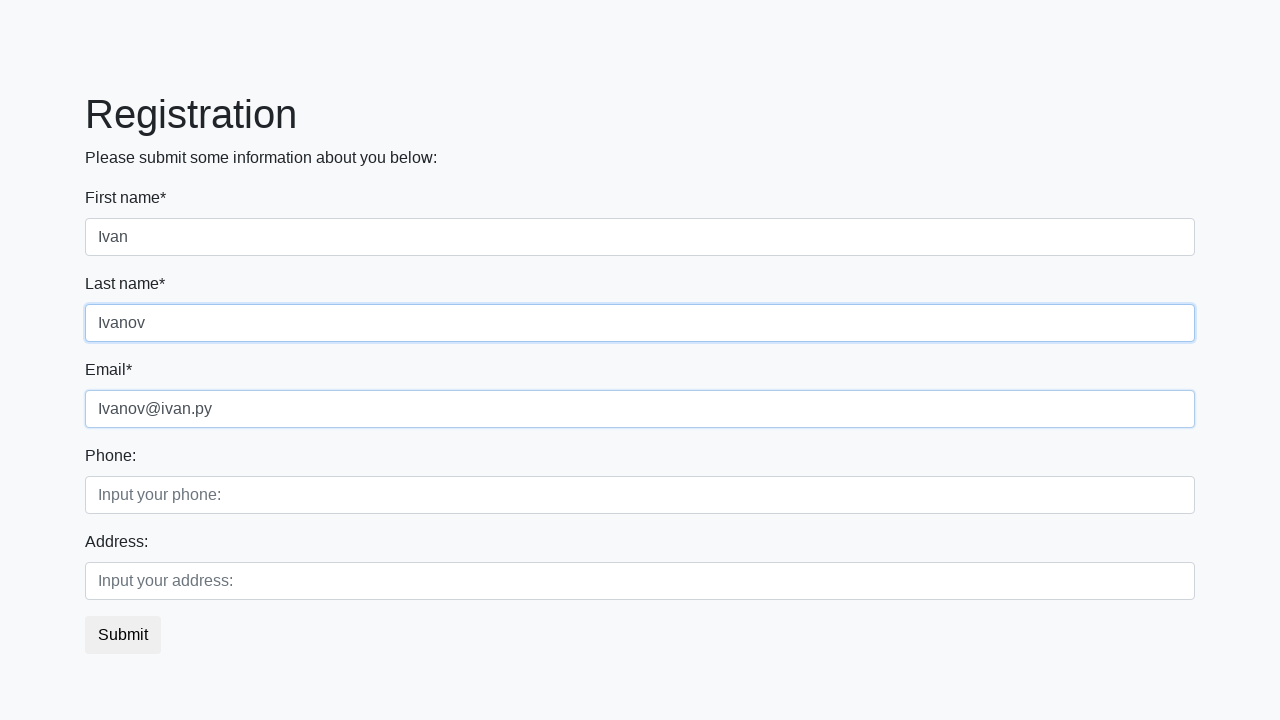

Clicked registration submit button at (123, 635) on button.btn
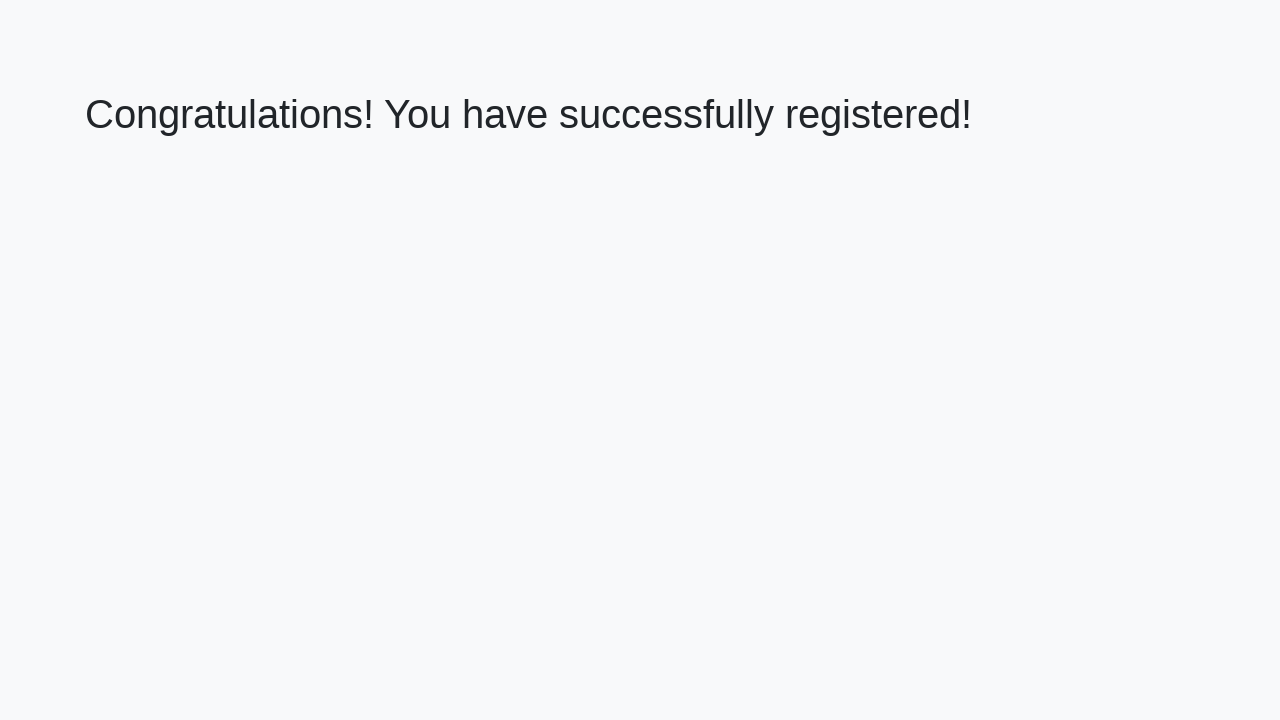

Success message heading appeared
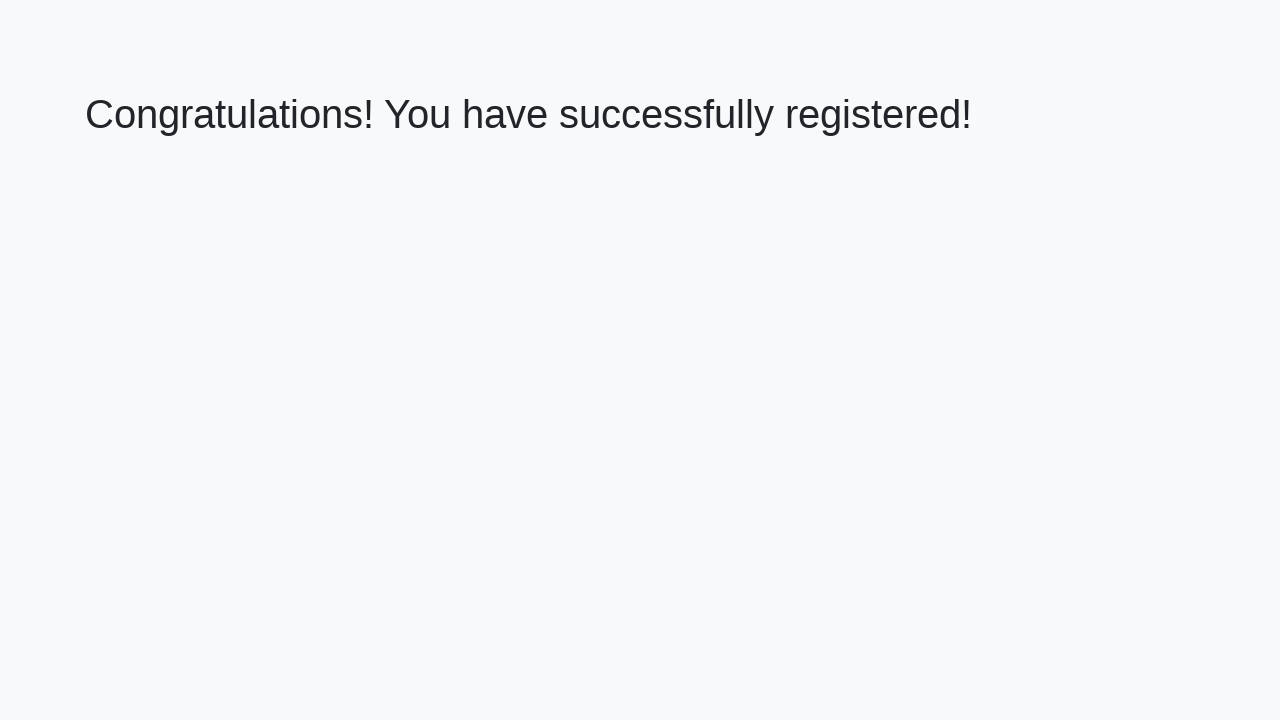

Retrieved success message text
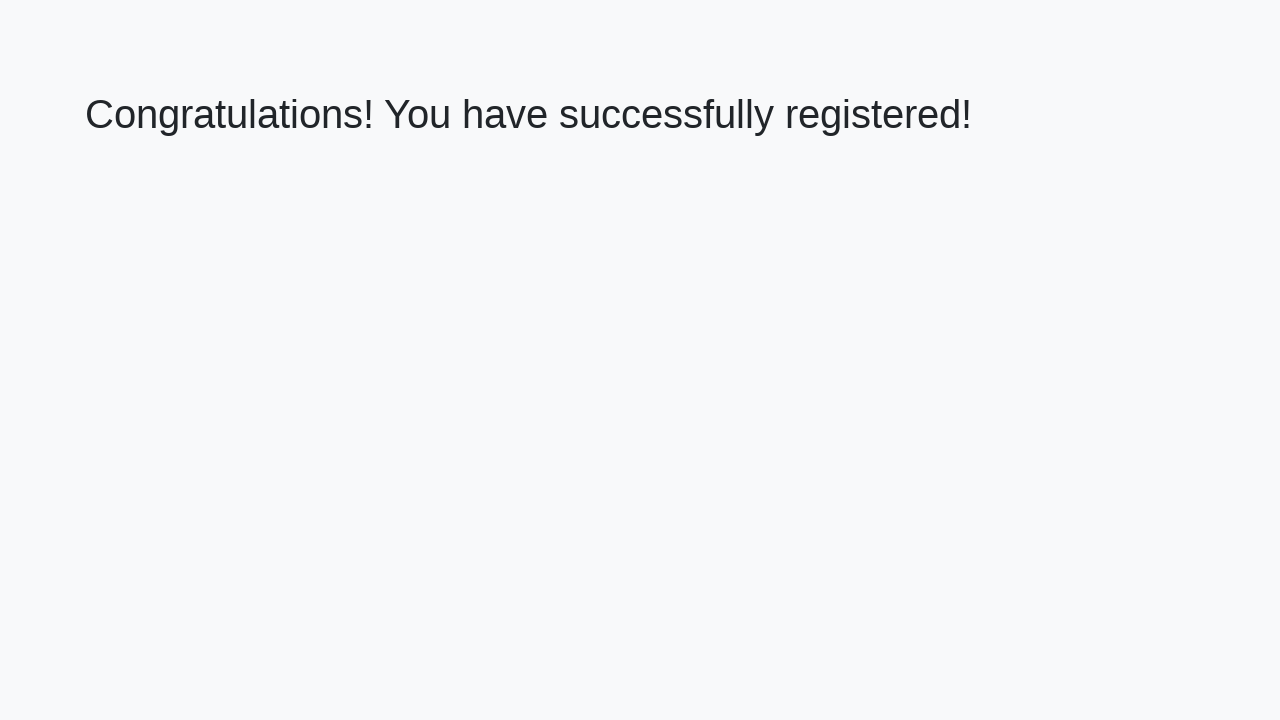

Verified registration success message matches expected text
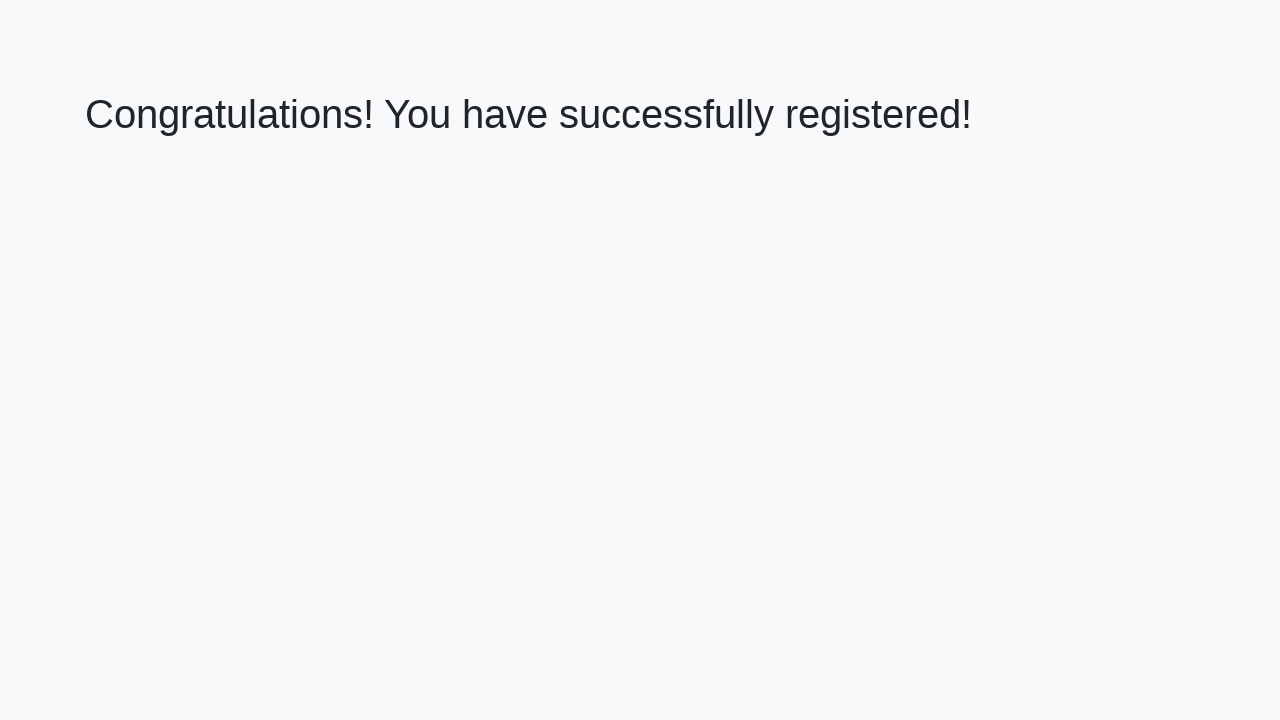

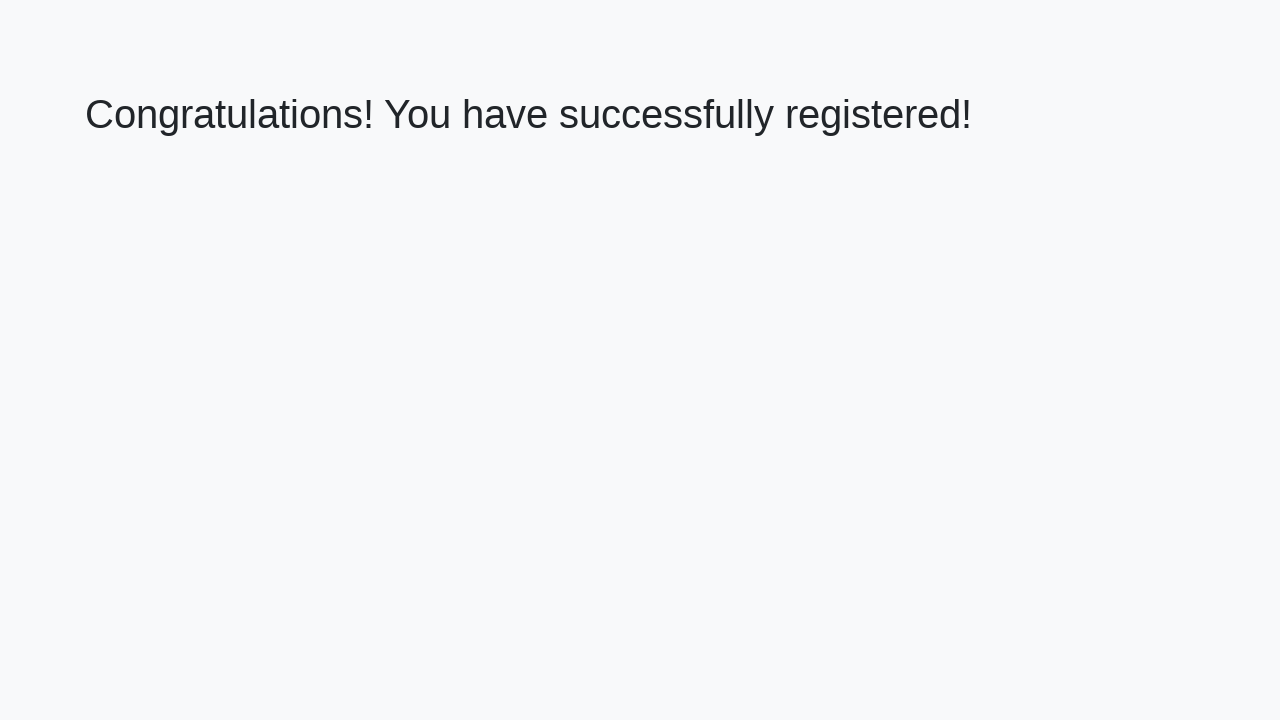